Tests that the currently applied filter is highlighted by clicking different filter links.

Starting URL: https://demo.playwright.dev/todomvc

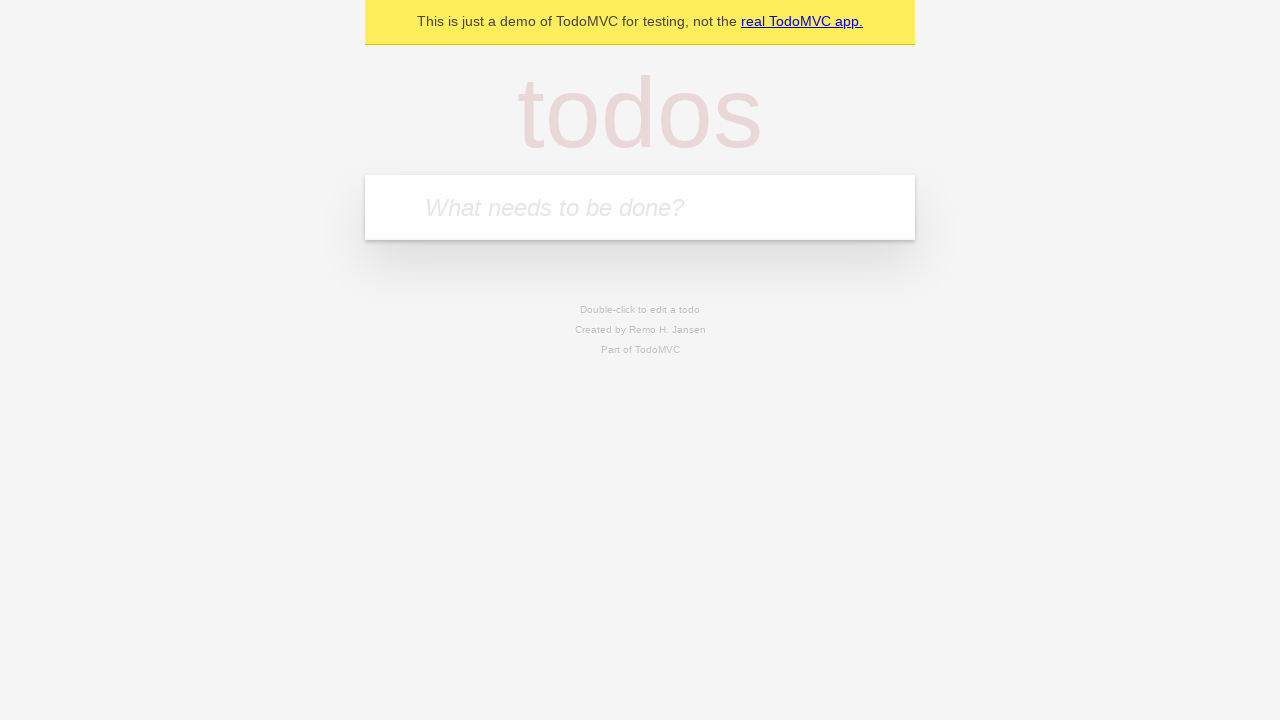

Filled todo input with 'buy some cheese' on internal:attr=[placeholder="What needs to be done?"i]
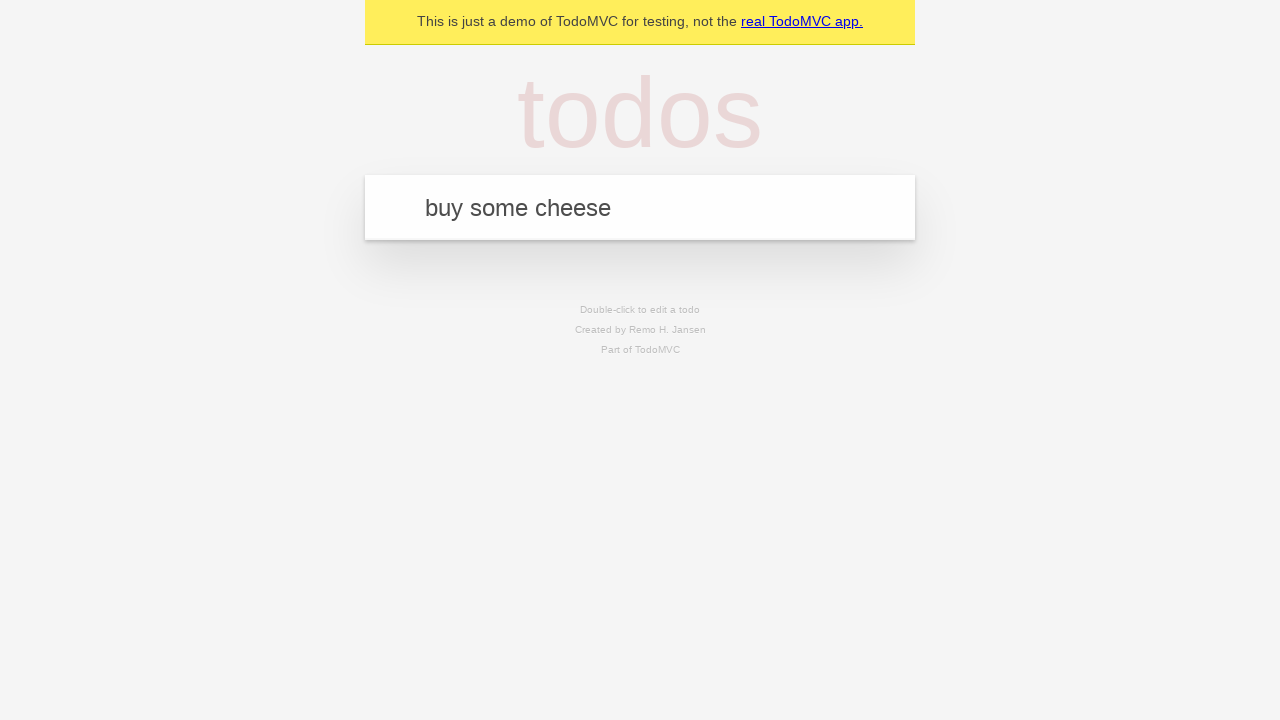

Pressed Enter to create first todo on internal:attr=[placeholder="What needs to be done?"i]
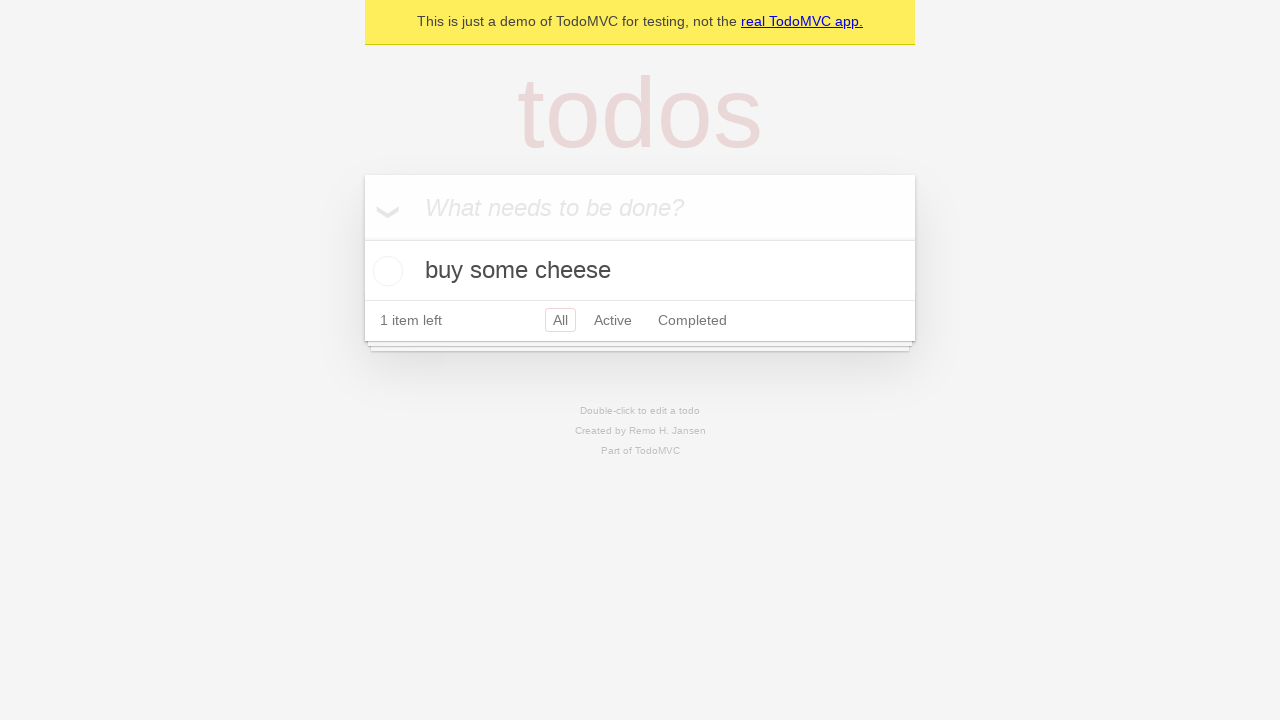

Filled todo input with 'feed the cat' on internal:attr=[placeholder="What needs to be done?"i]
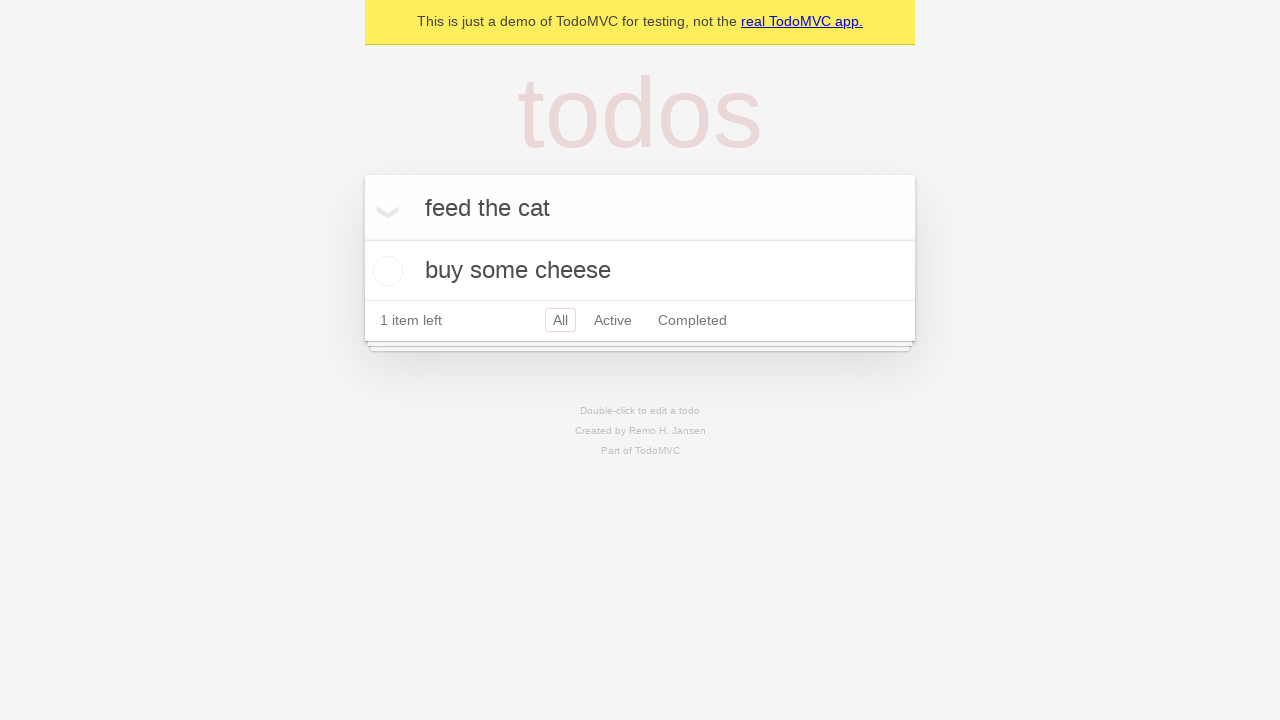

Pressed Enter to create second todo on internal:attr=[placeholder="What needs to be done?"i]
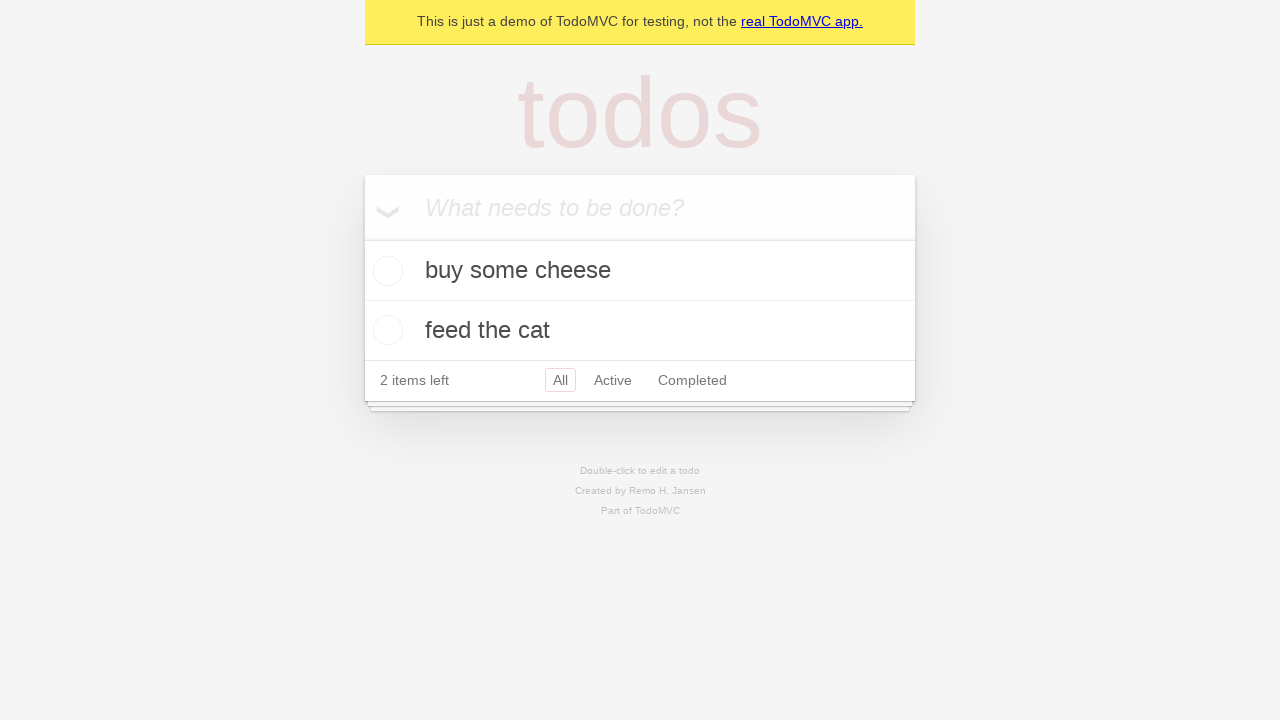

Filled todo input with 'book a doctors appointment' on internal:attr=[placeholder="What needs to be done?"i]
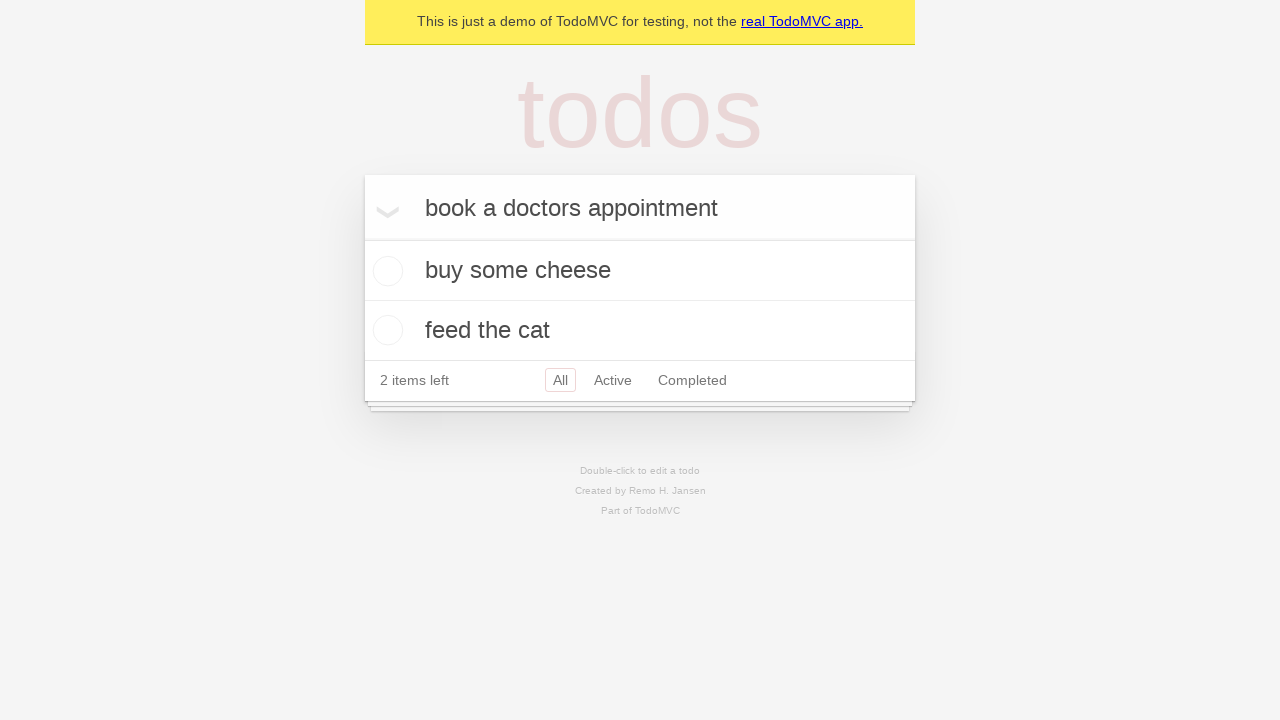

Pressed Enter to create third todo on internal:attr=[placeholder="What needs to be done?"i]
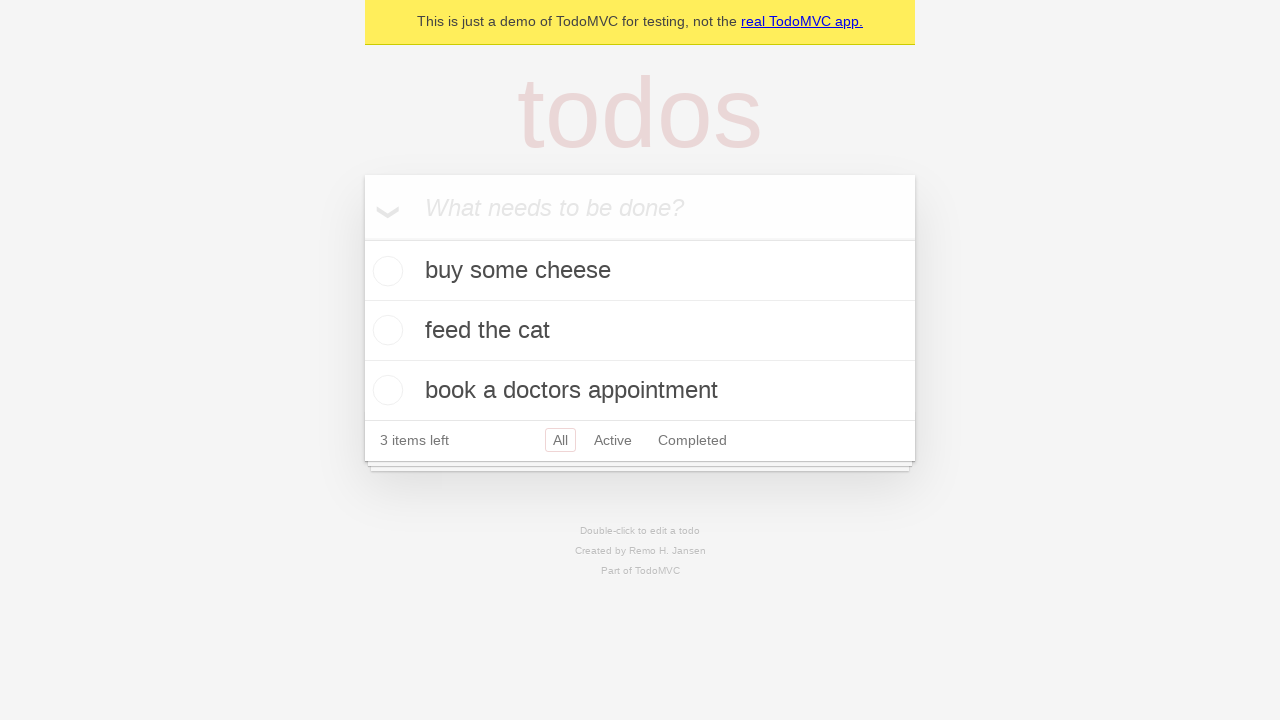

Clicked Active filter link to display only active todos at (613, 440) on internal:role=link[name="Active"i]
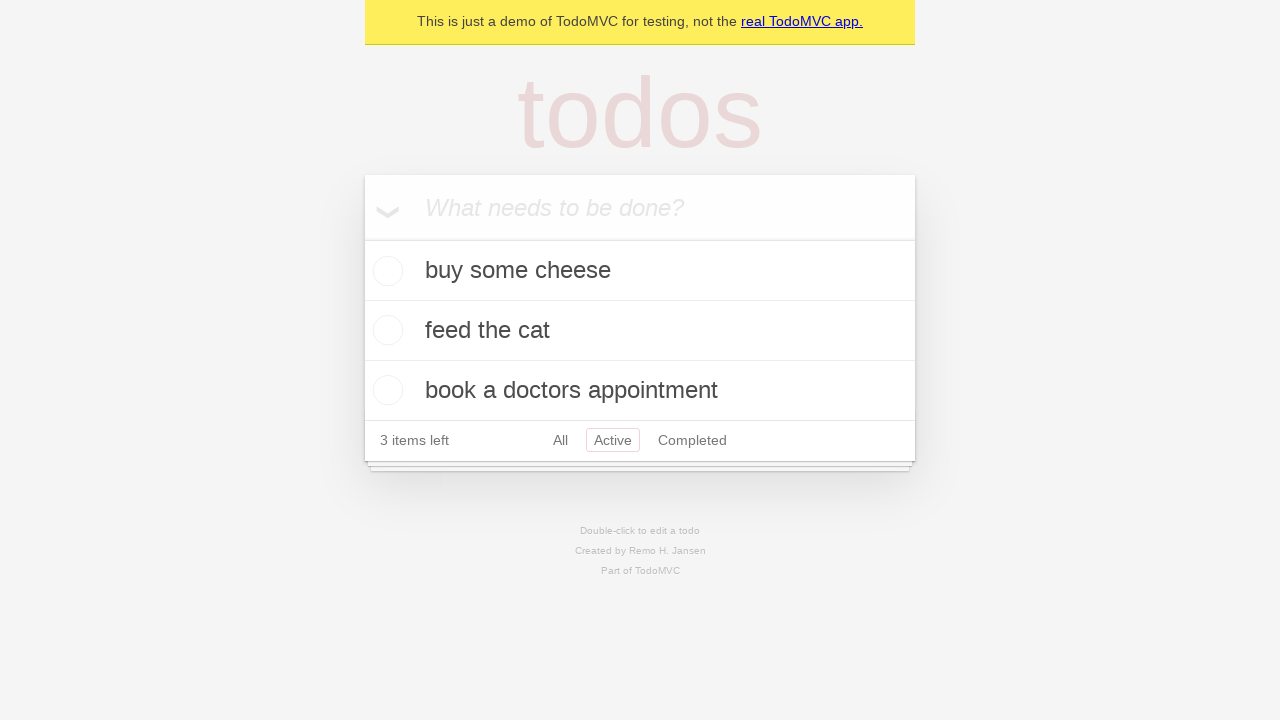

Clicked Completed filter link to display only completed todos at (692, 440) on internal:role=link[name="Completed"i]
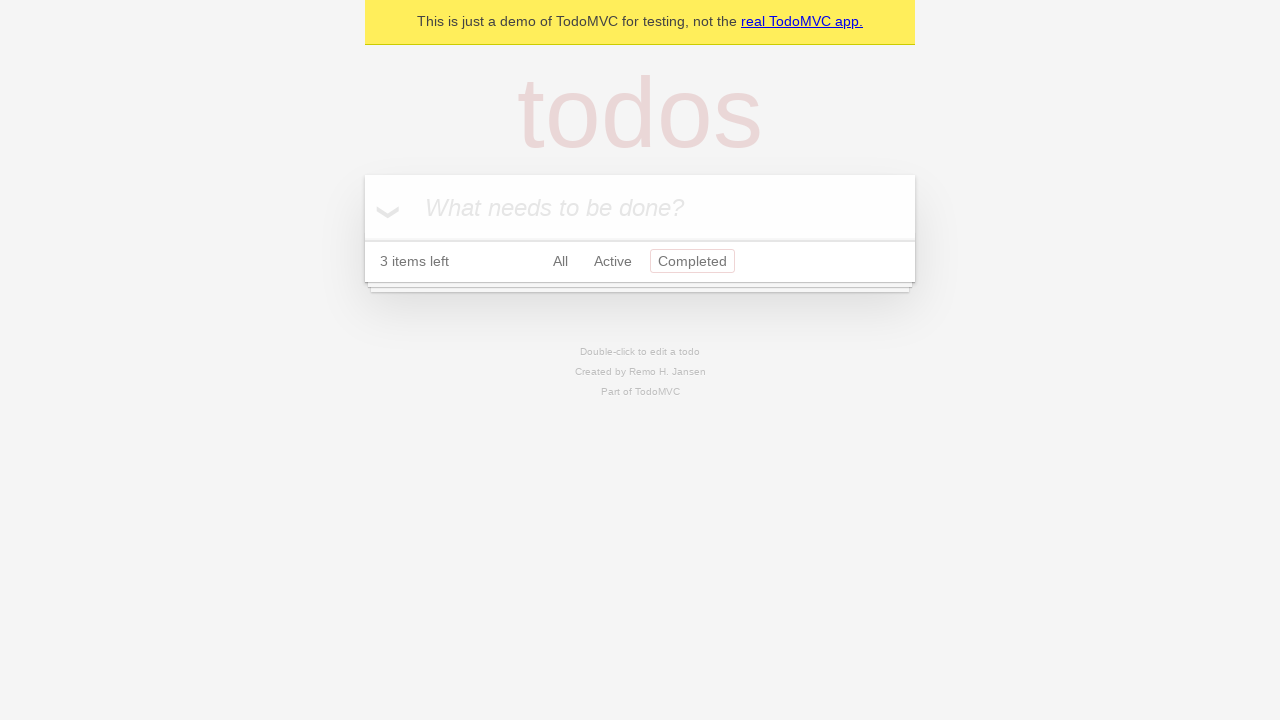

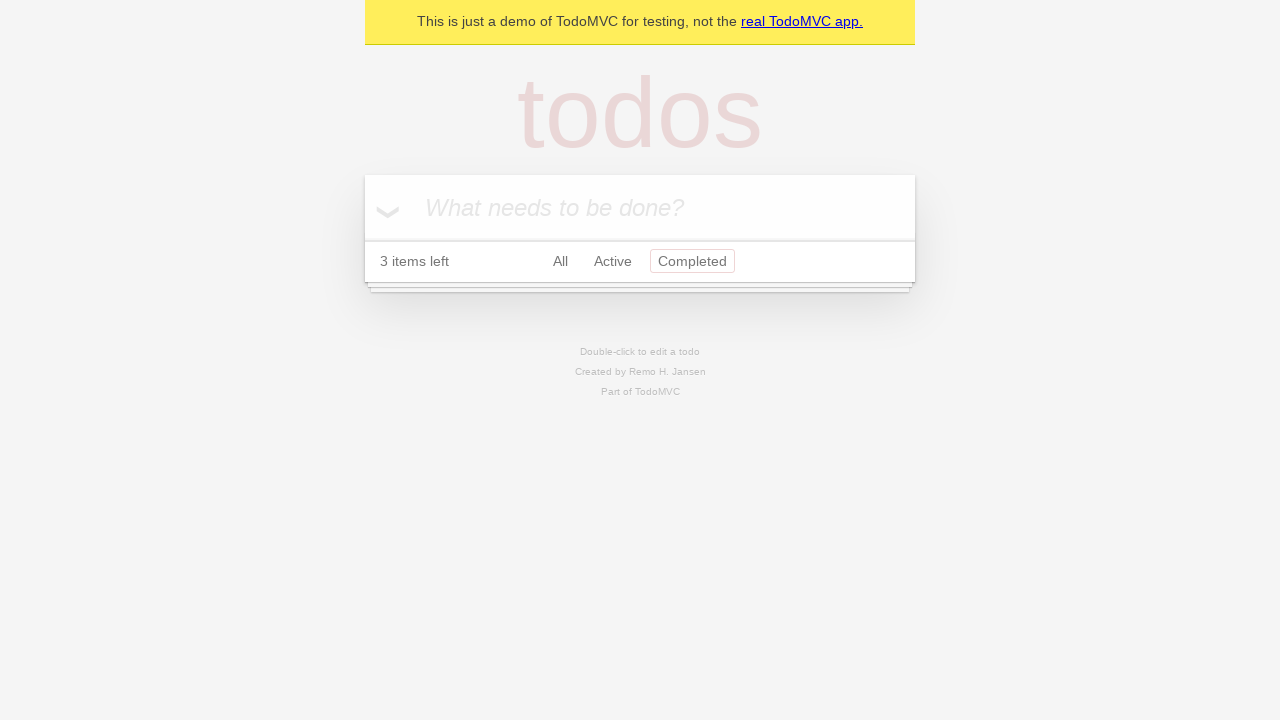